Tests marking individual todo items as complete by clicking their checkboxes

Starting URL: https://demo.playwright.dev/todomvc

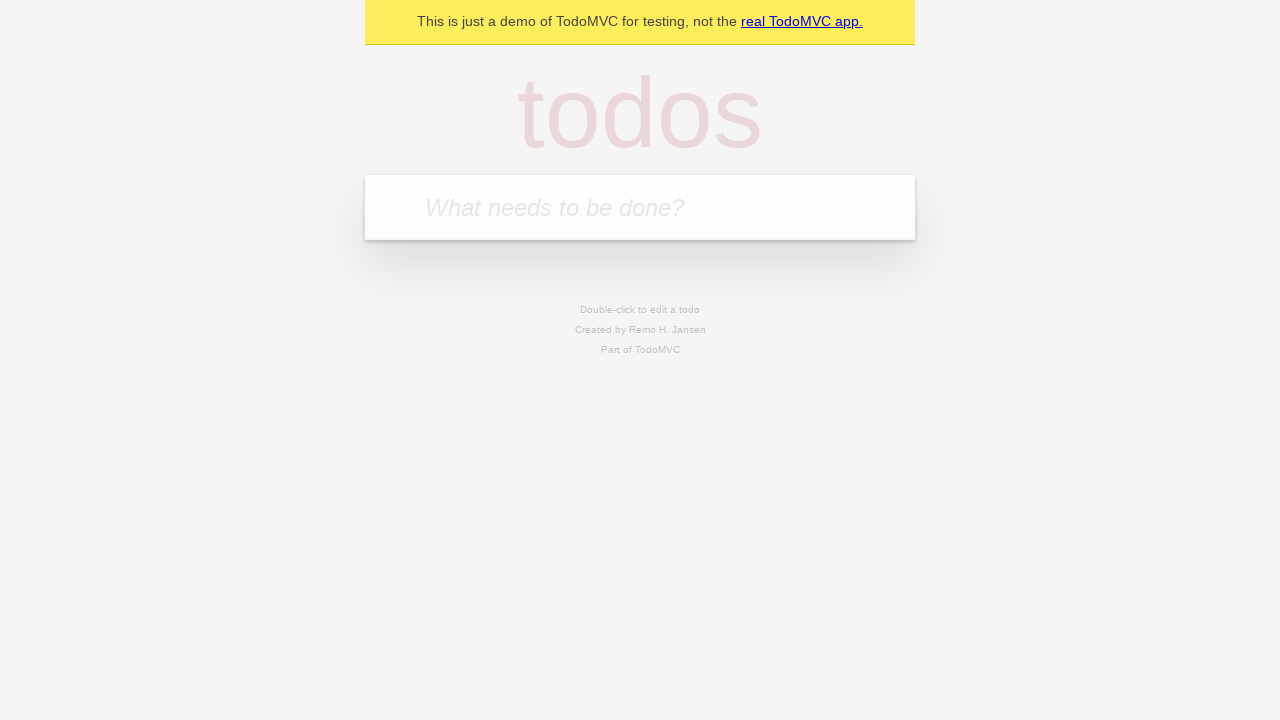

Filled todo input with 'buy some cheese' on internal:attr=[placeholder="What needs to be done?"i]
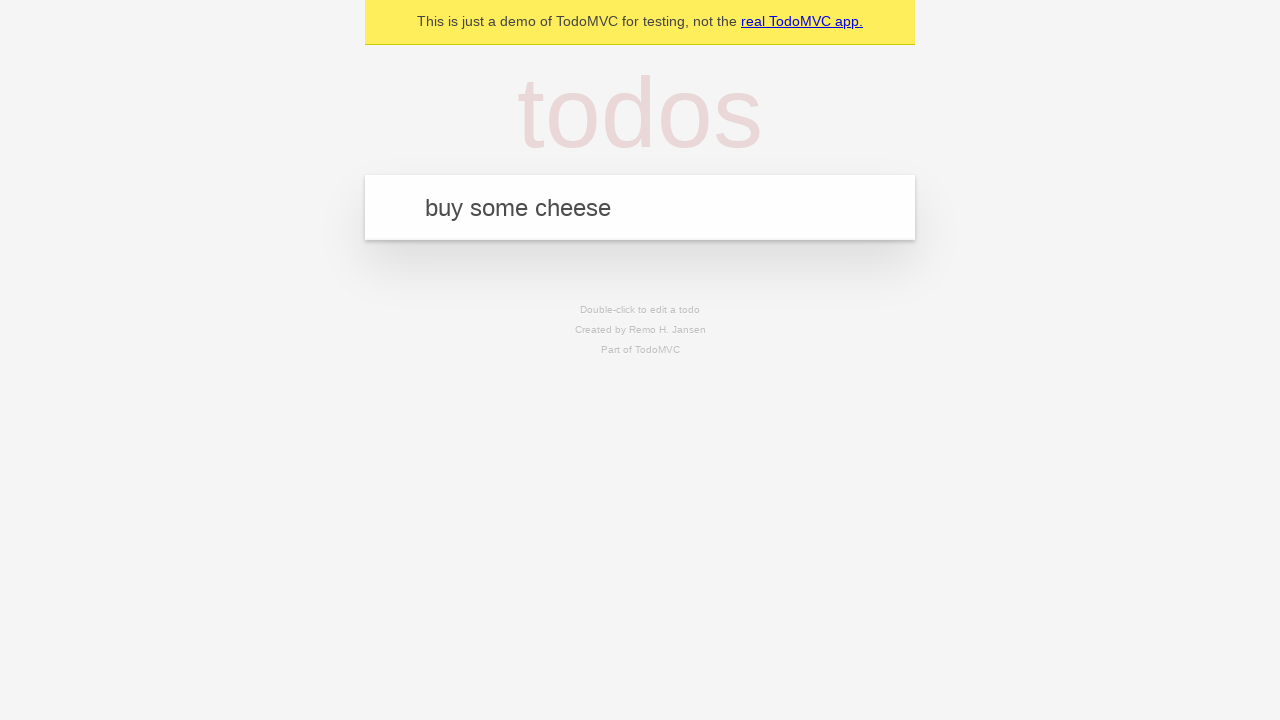

Pressed Enter to create first todo item on internal:attr=[placeholder="What needs to be done?"i]
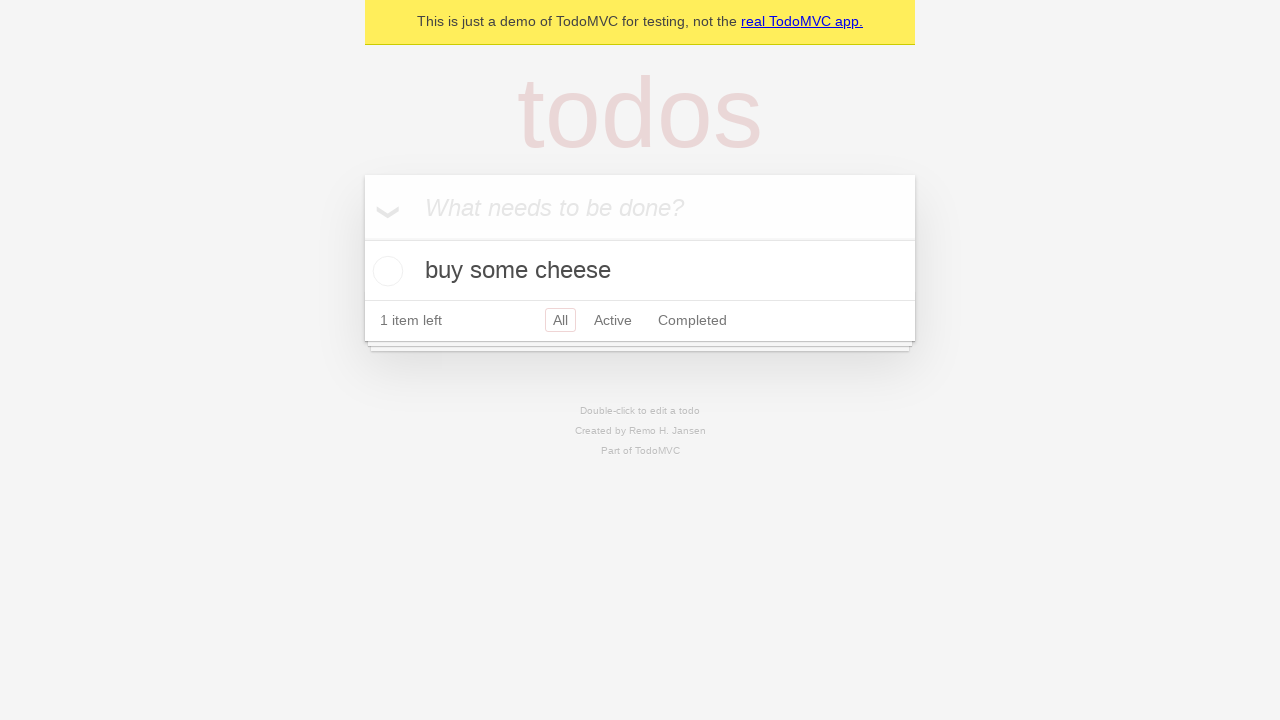

Filled todo input with 'feed the cat' on internal:attr=[placeholder="What needs to be done?"i]
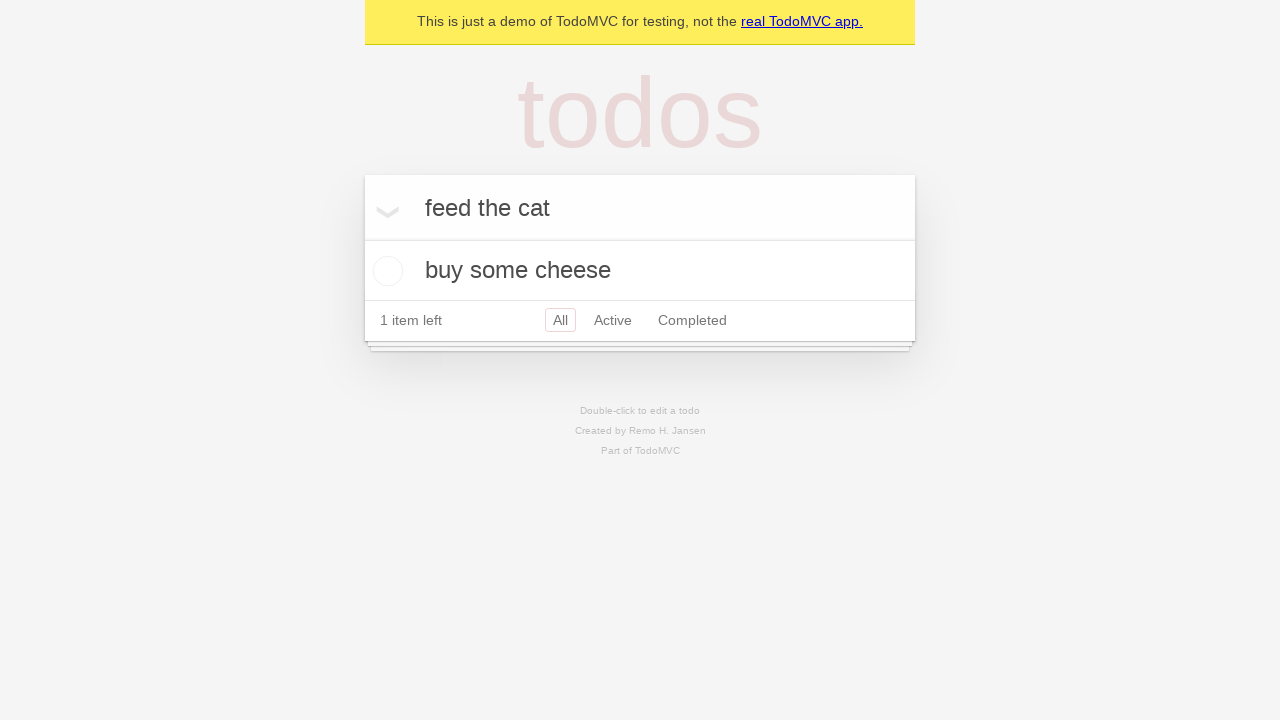

Pressed Enter to create second todo item on internal:attr=[placeholder="What needs to be done?"i]
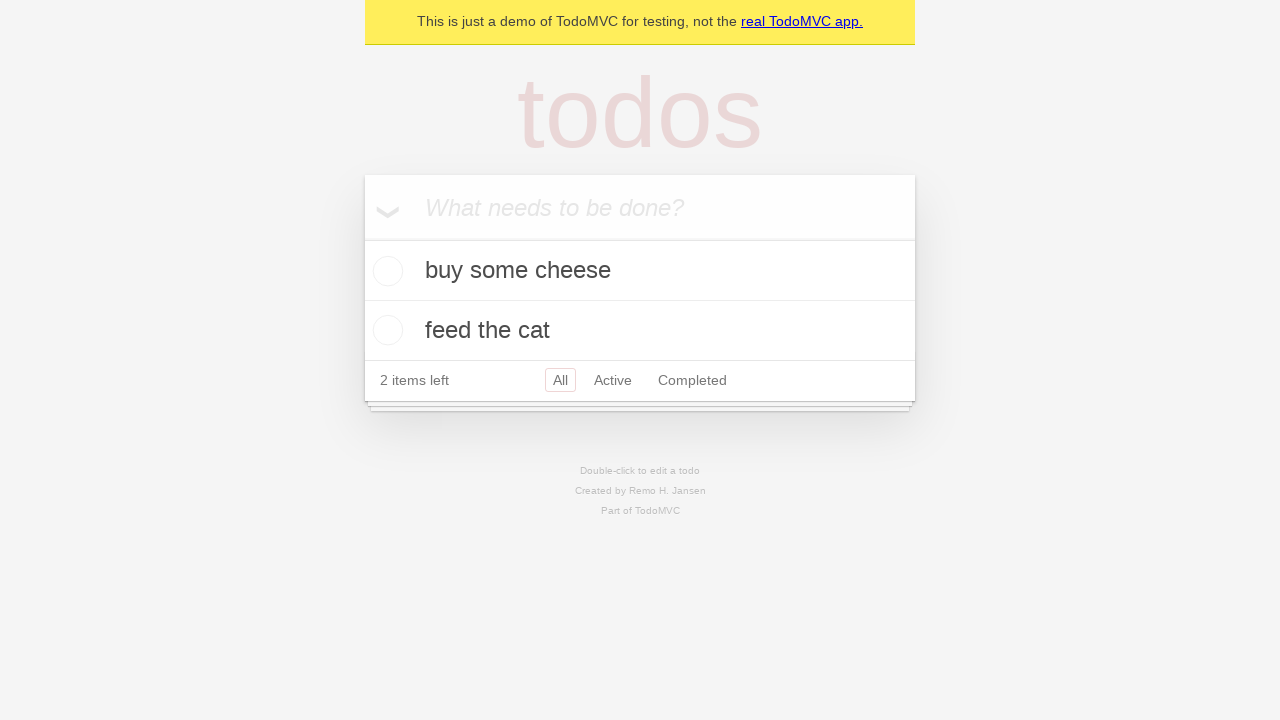

Waited for todo items to appear in the DOM
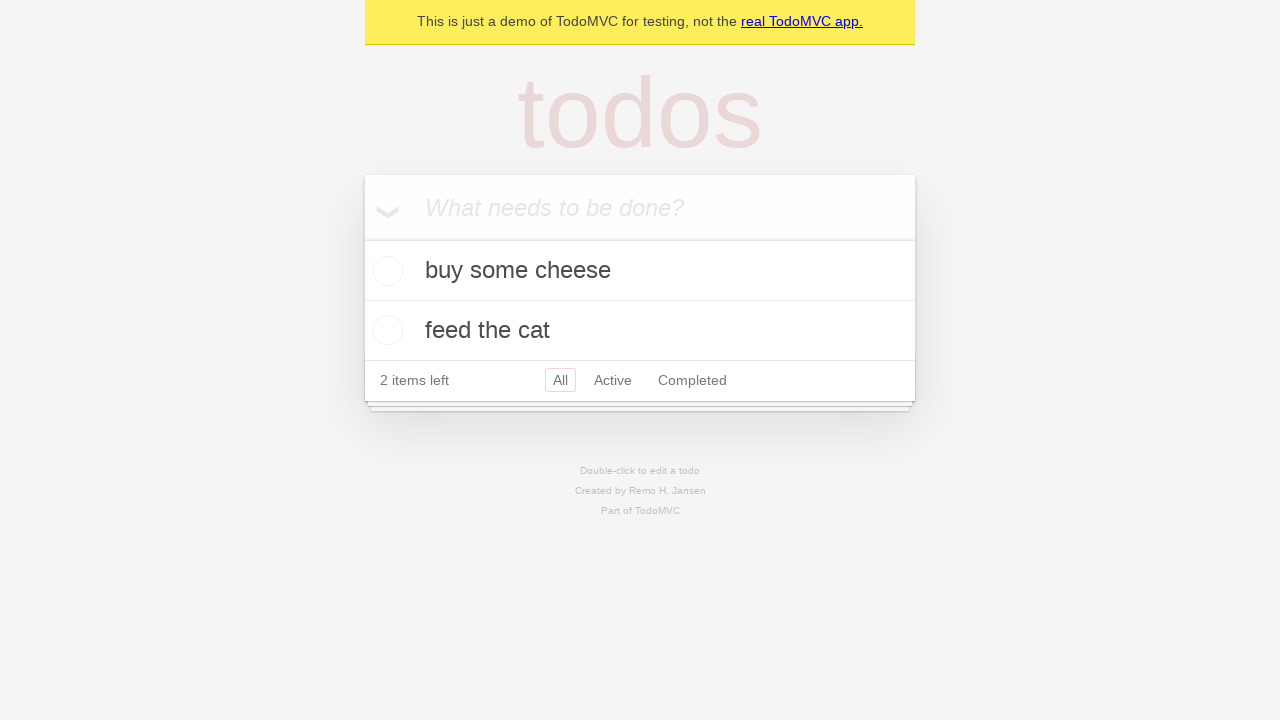

Marked first todo item as complete by checking its checkbox at (385, 271) on internal:testid=[data-testid="todo-item"s] >> nth=0 >> internal:role=checkbox
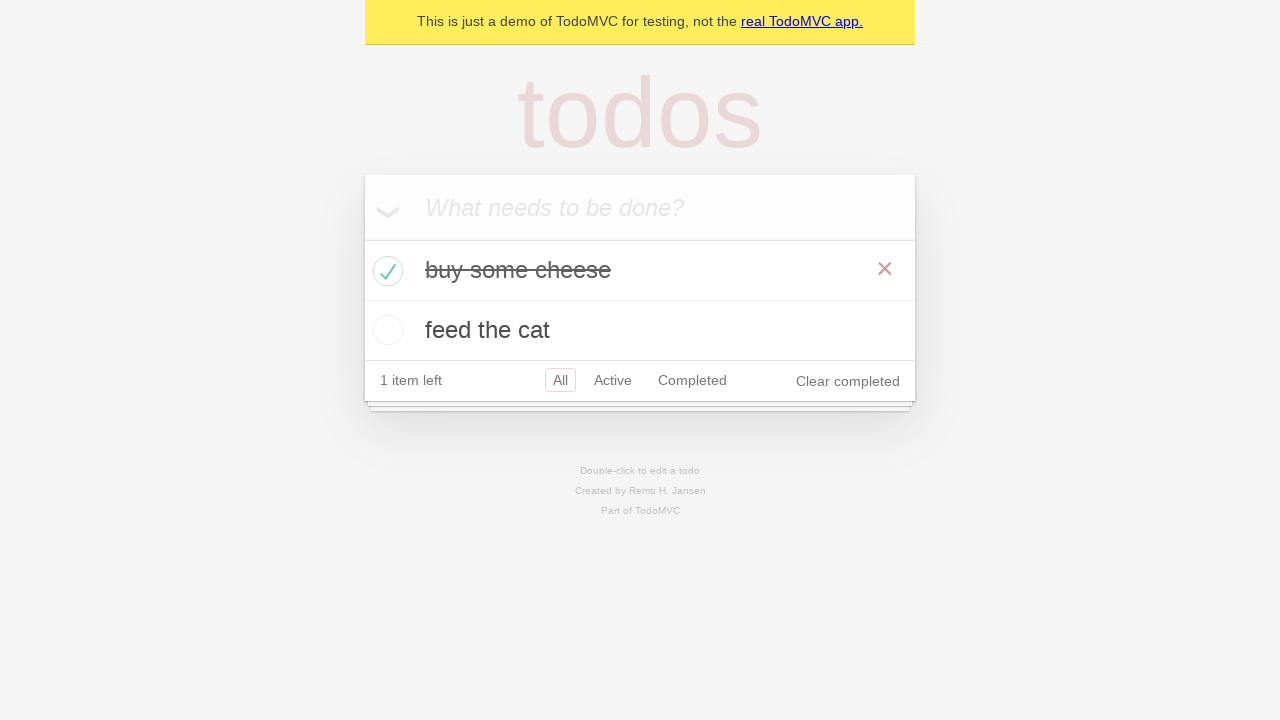

Marked second todo item as complete by checking its checkbox at (385, 330) on internal:testid=[data-testid="todo-item"s] >> nth=1 >> internal:role=checkbox
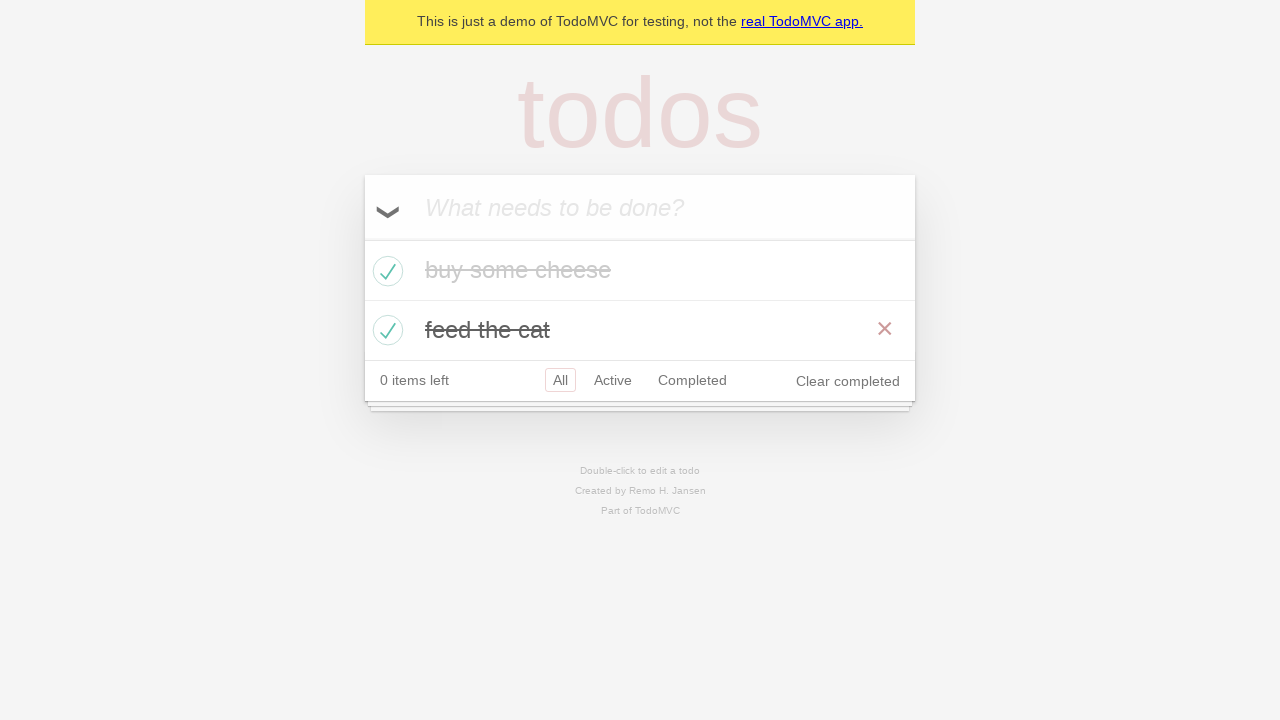

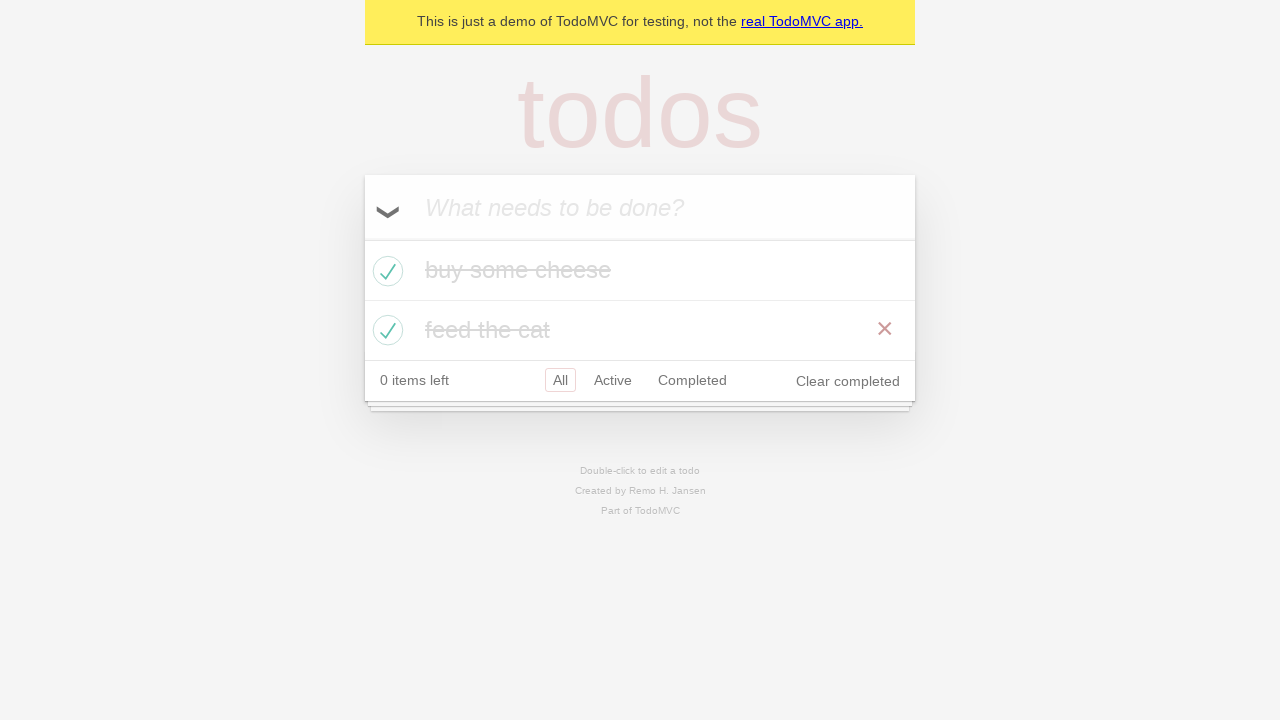